Tests window handling functionality by opening a new window through button click and switching to it to verify content

Starting URL: https://demoqa.com/browser-windows

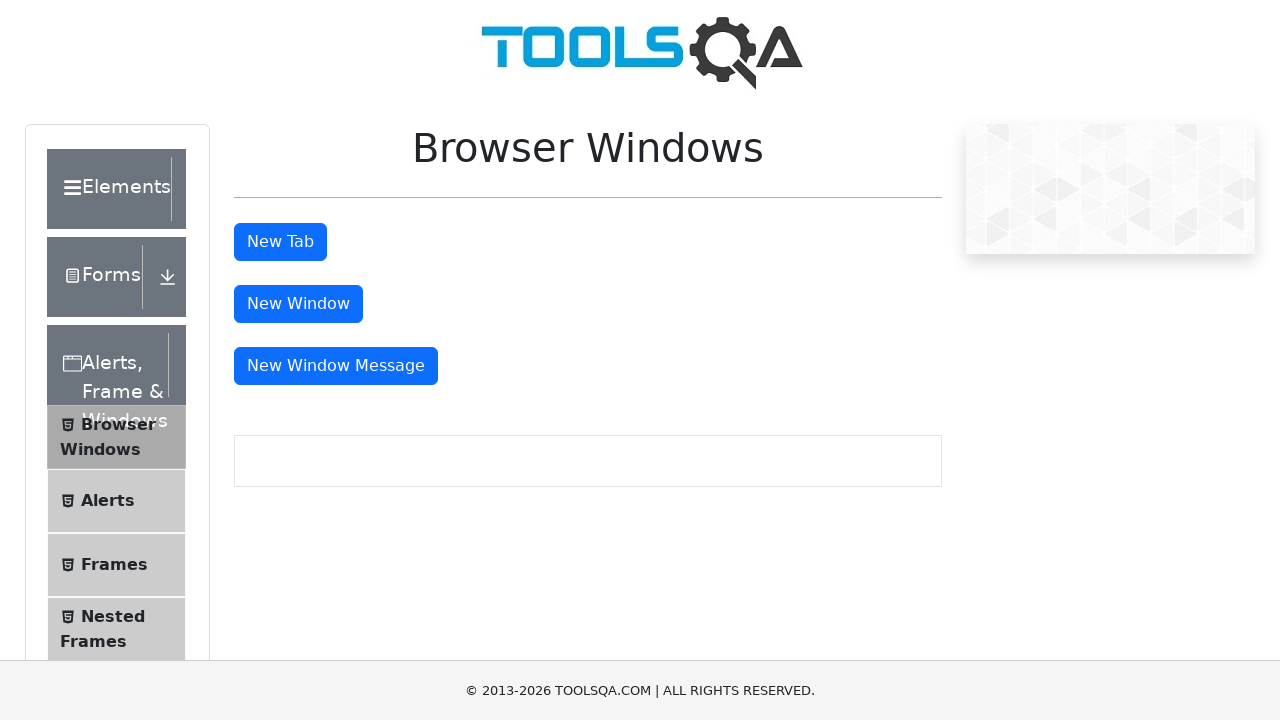

Clicked button to open new window at (298, 304) on #windowButton
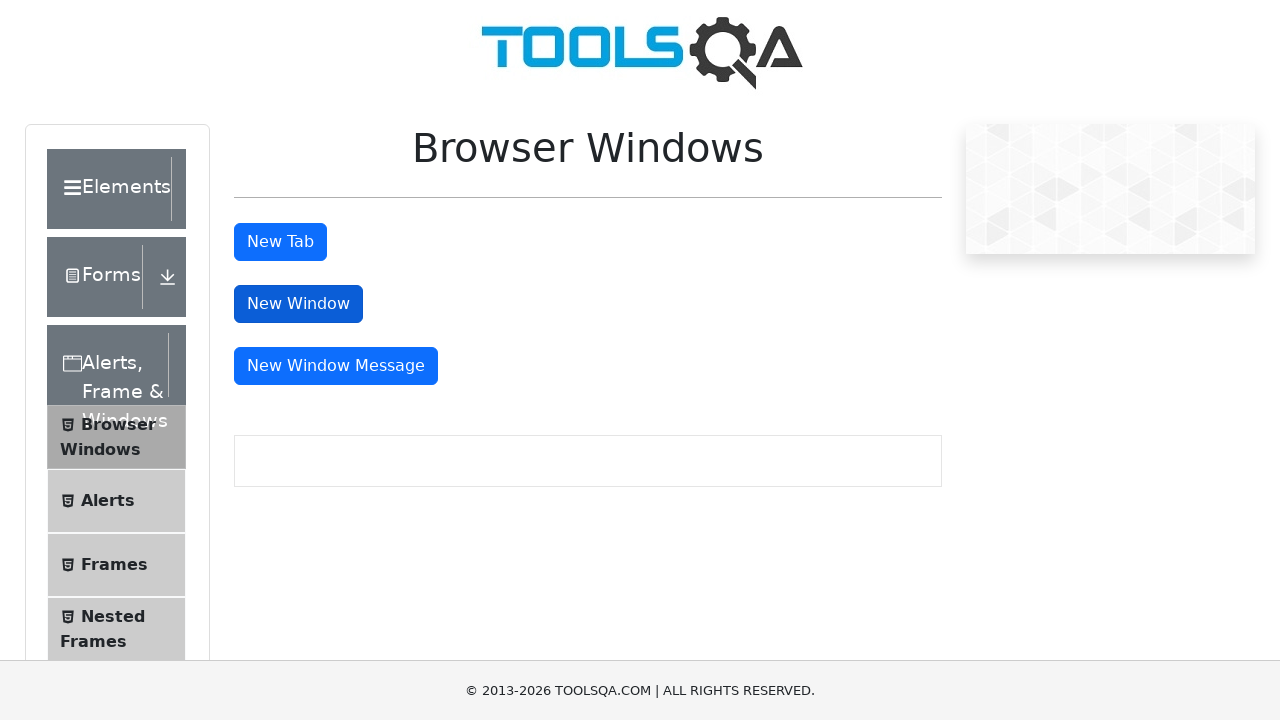

New window opened and captured
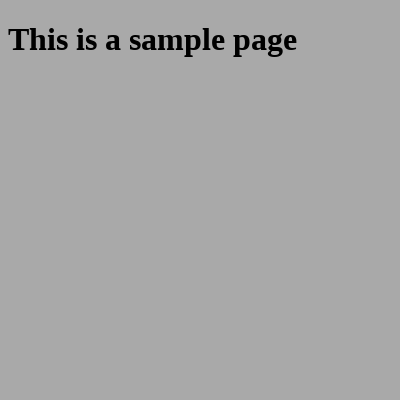

New window finished loading
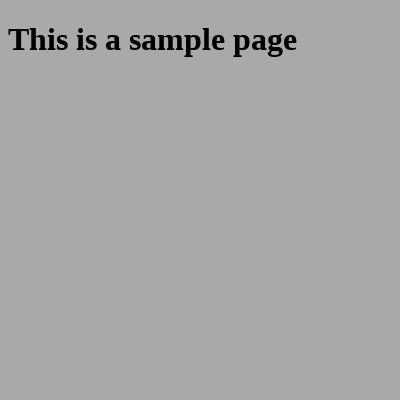

Located heading element in new window
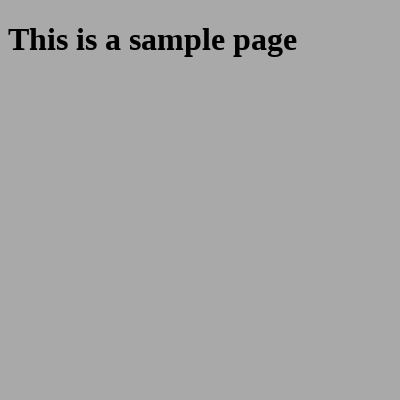

Retrieved heading text: This is a sample page
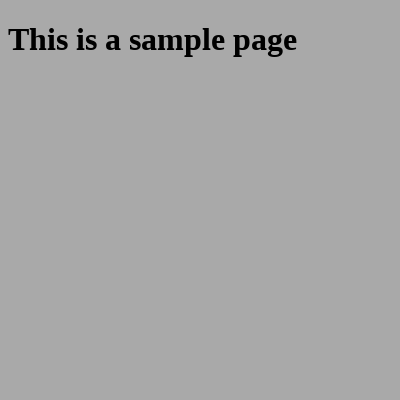

Printed heading text: This is a sample page
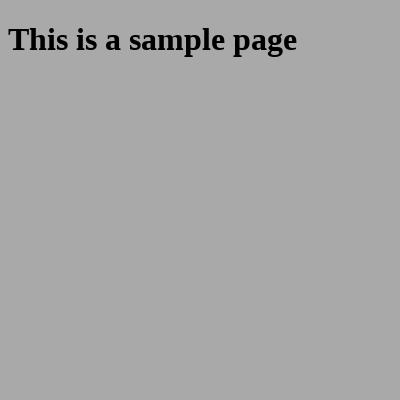

Closed new window
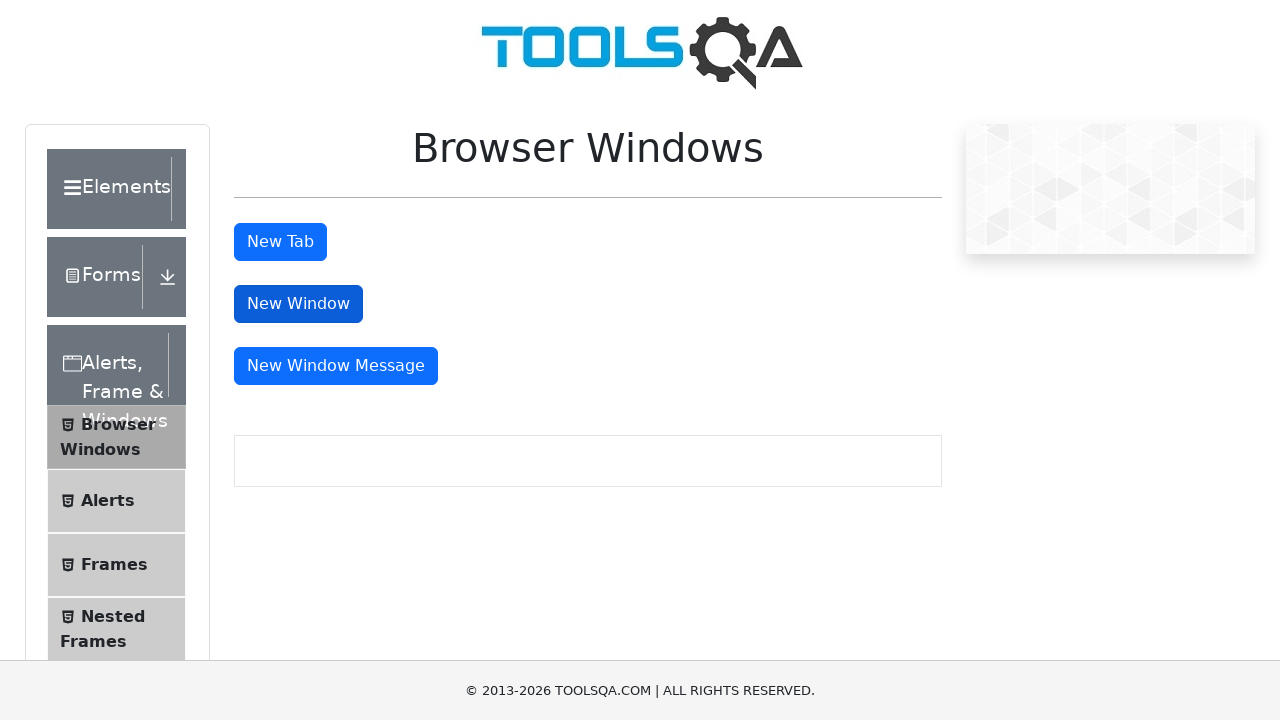

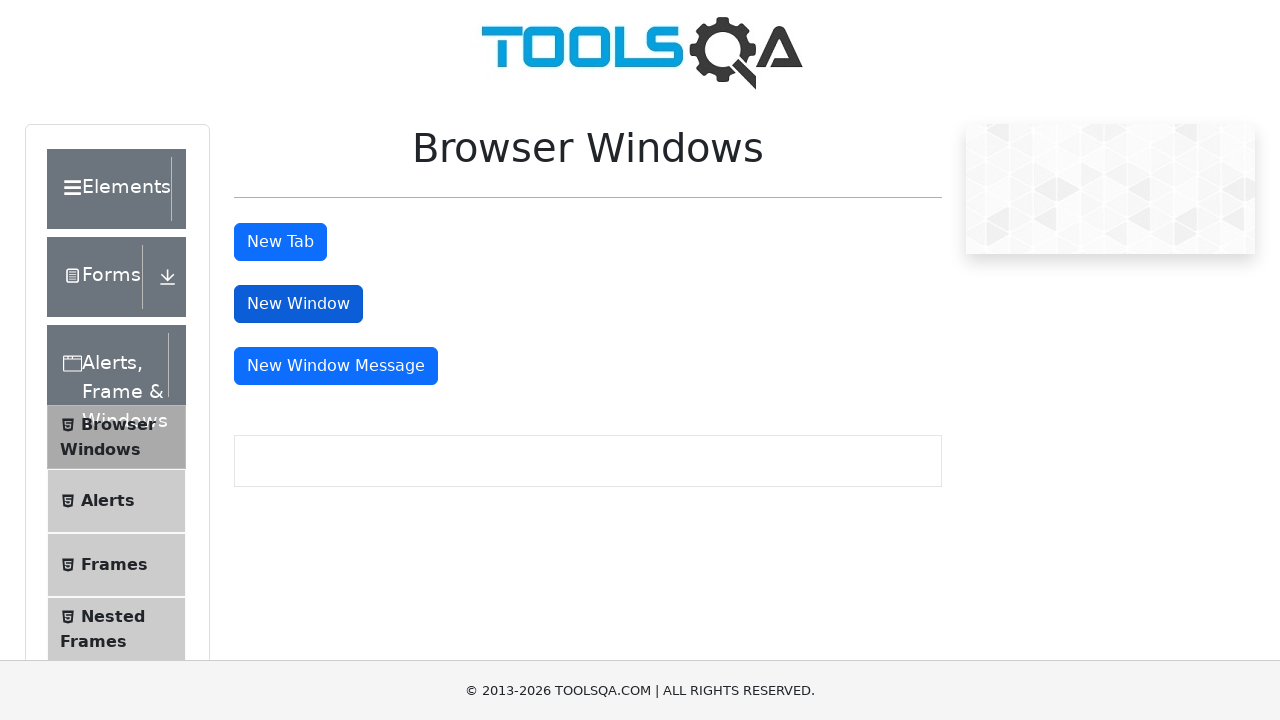